Tests entering multiple field values on the age page form using key-value pairs

Starting URL: https://uljanovs.github.io/site/examples/age

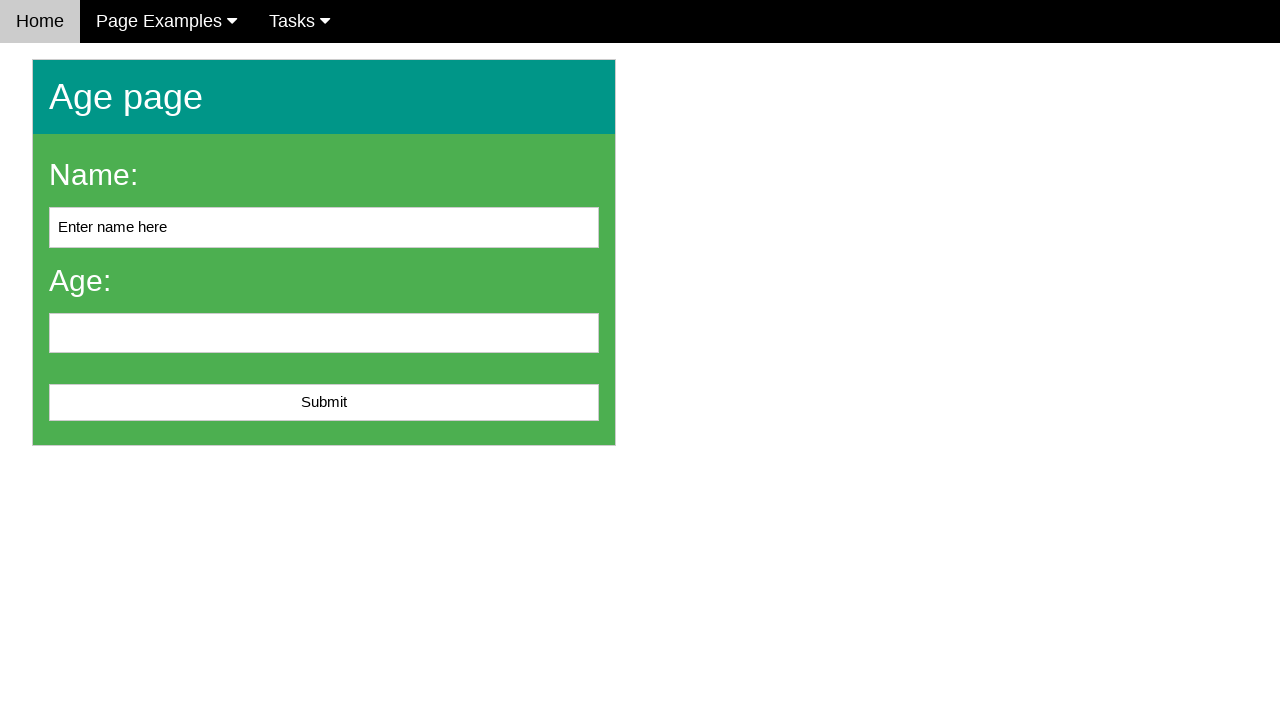

Cleared name field on #name
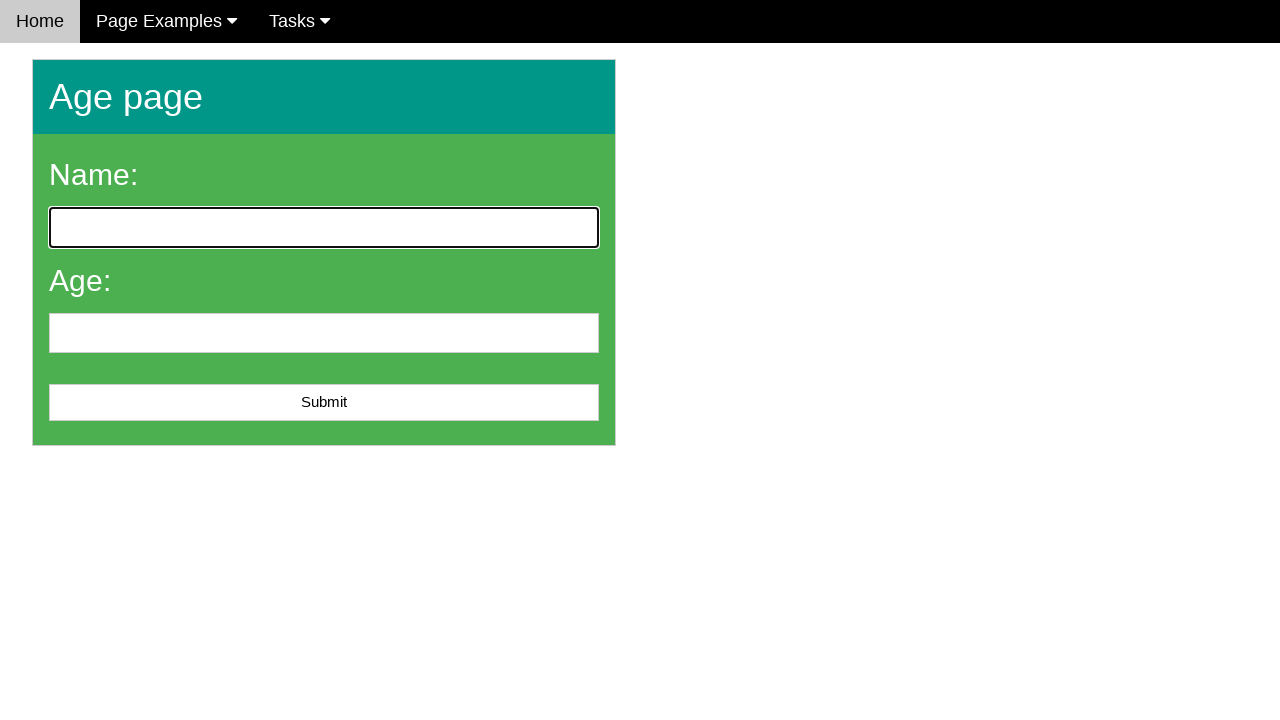

Entered 'Alice Brown' into name field on #name
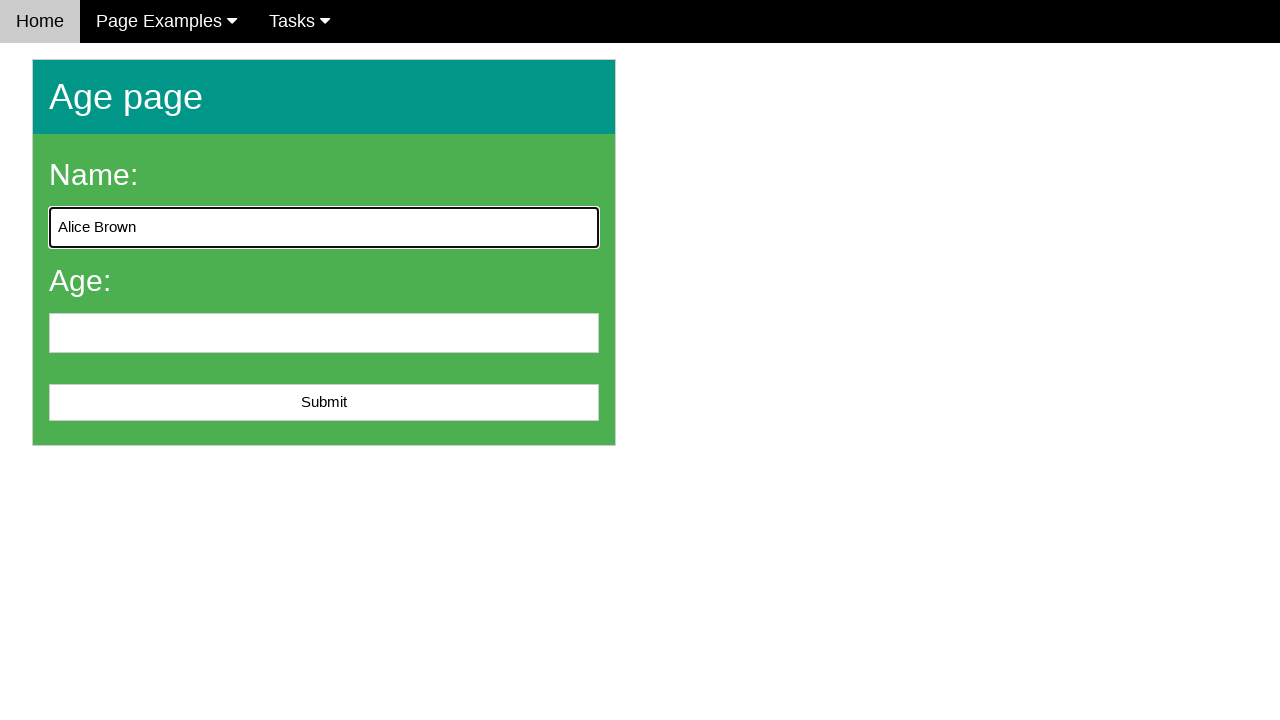

Cleared age field on #age
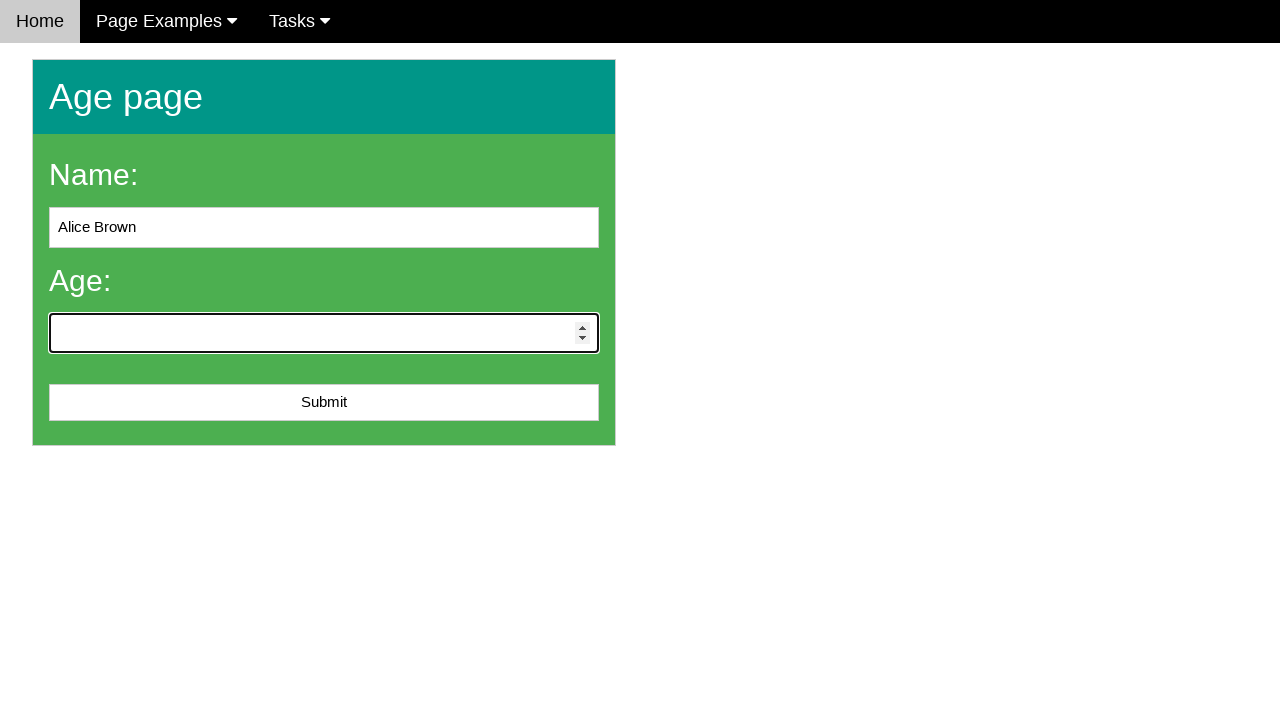

Entered '30' into age field on #age
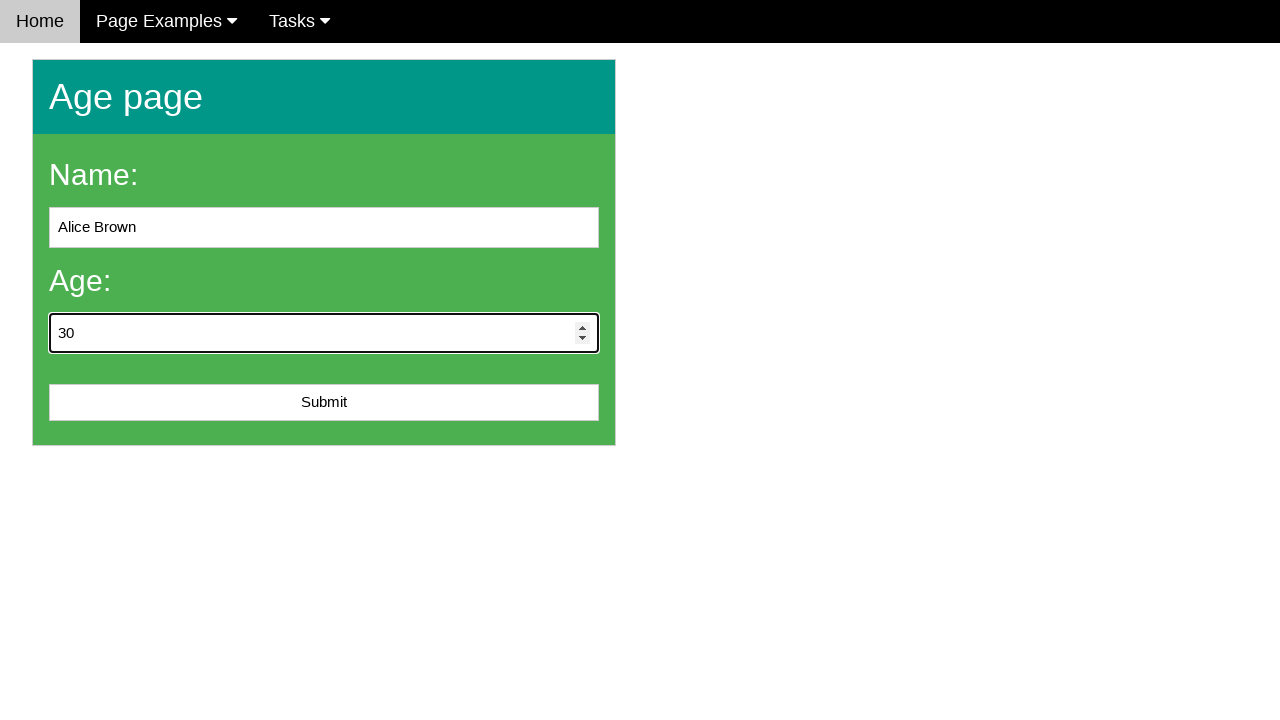

Clicked submit button to submit form at (324, 403) on #submit
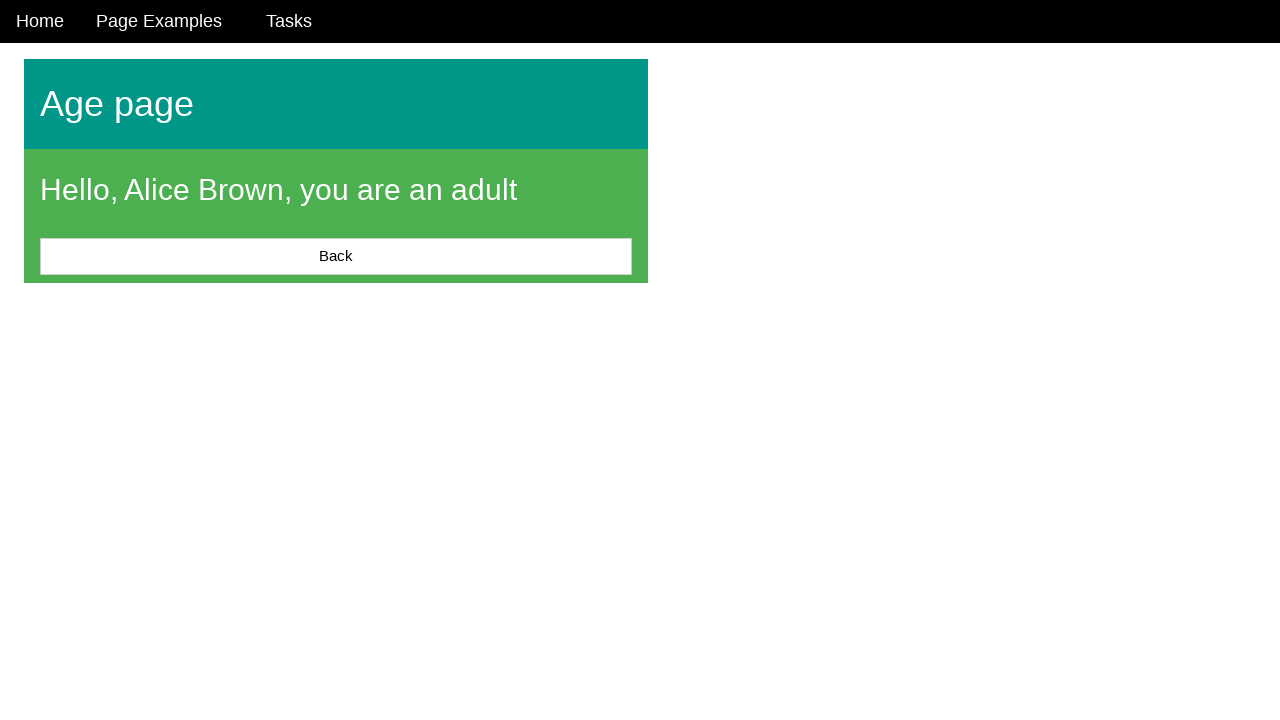

Form submission result message appeared
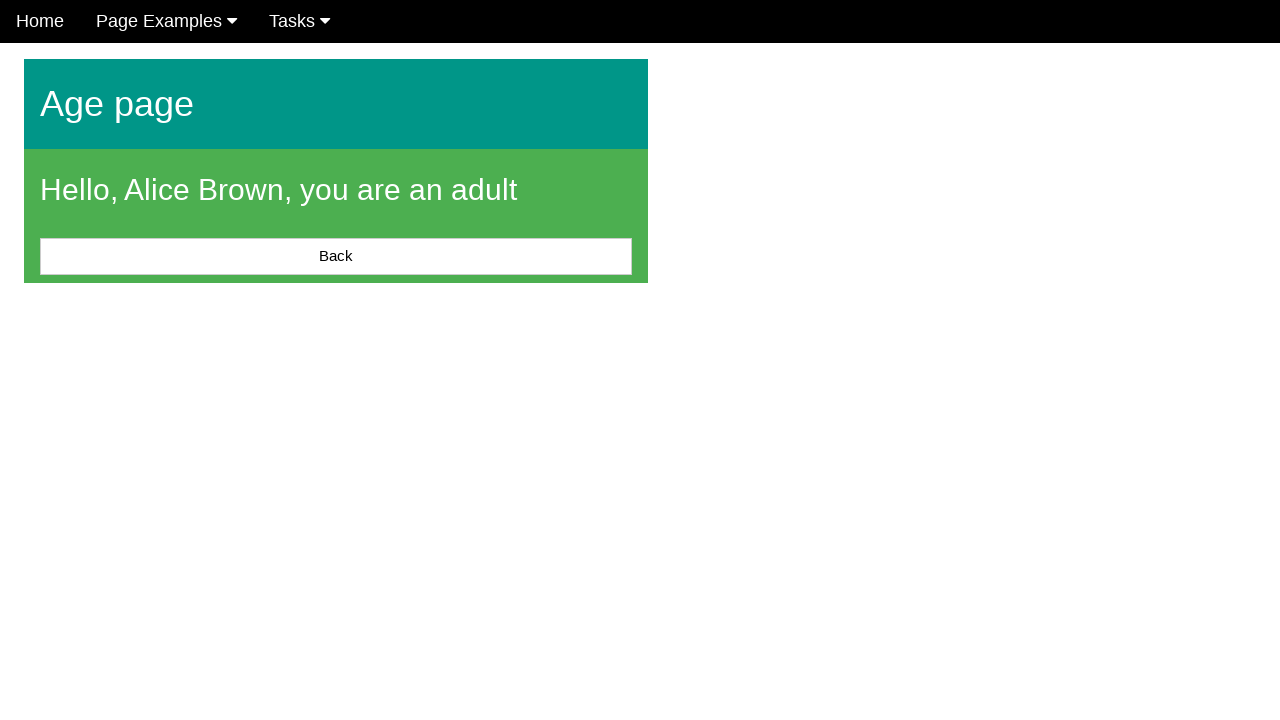

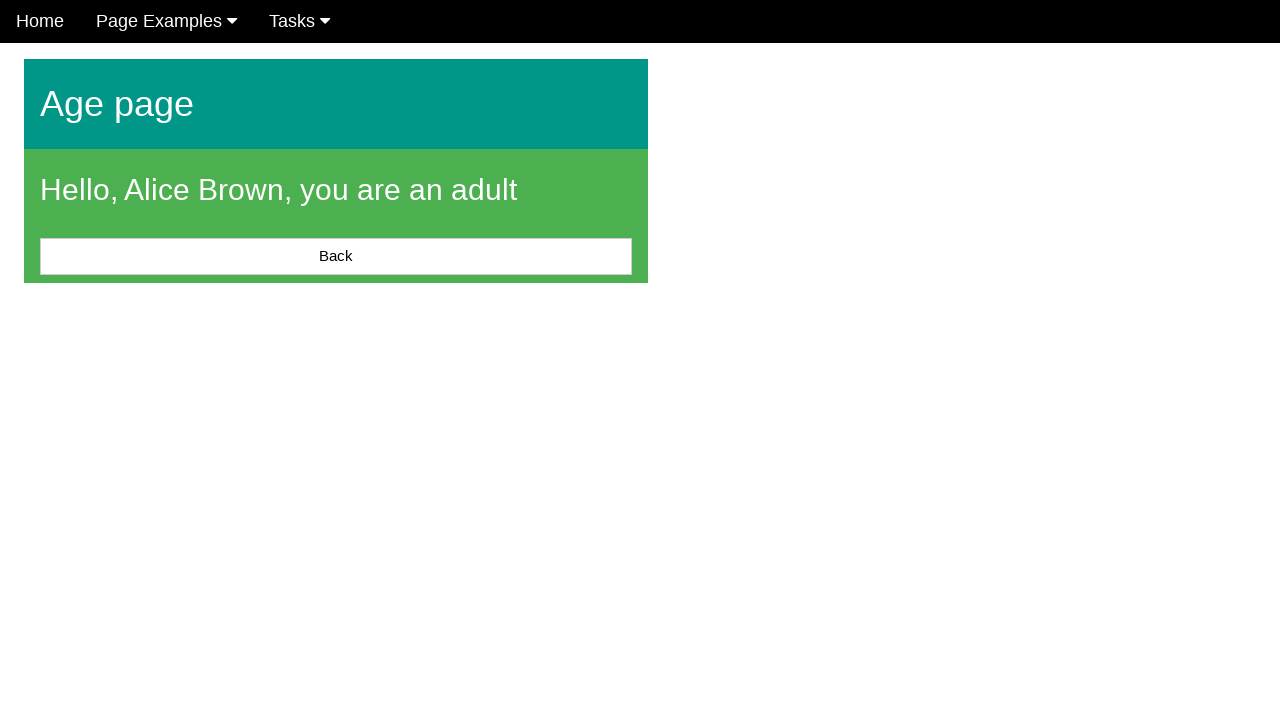